Tests clearing the complete state of all items by unchecking the toggle all checkbox

Starting URL: https://demo.playwright.dev/todomvc

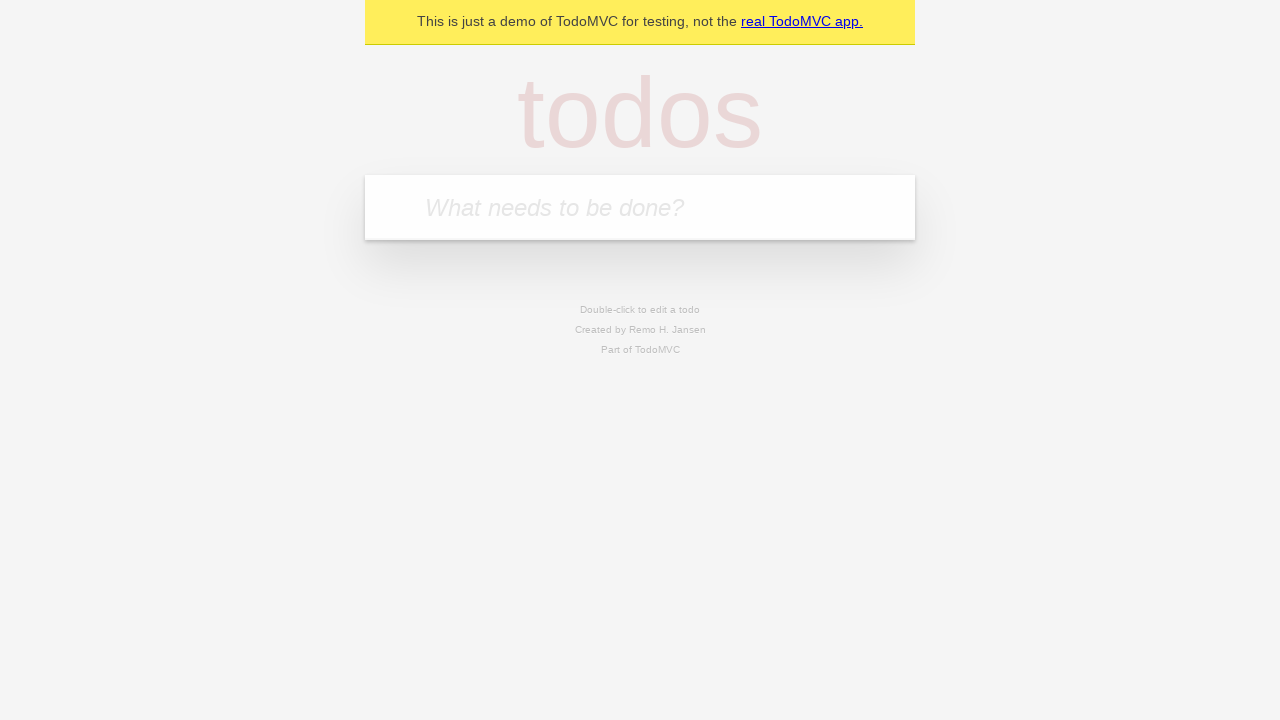

Filled first todo input with 'buy some cheese' on internal:attr=[placeholder="What needs to be done?"i]
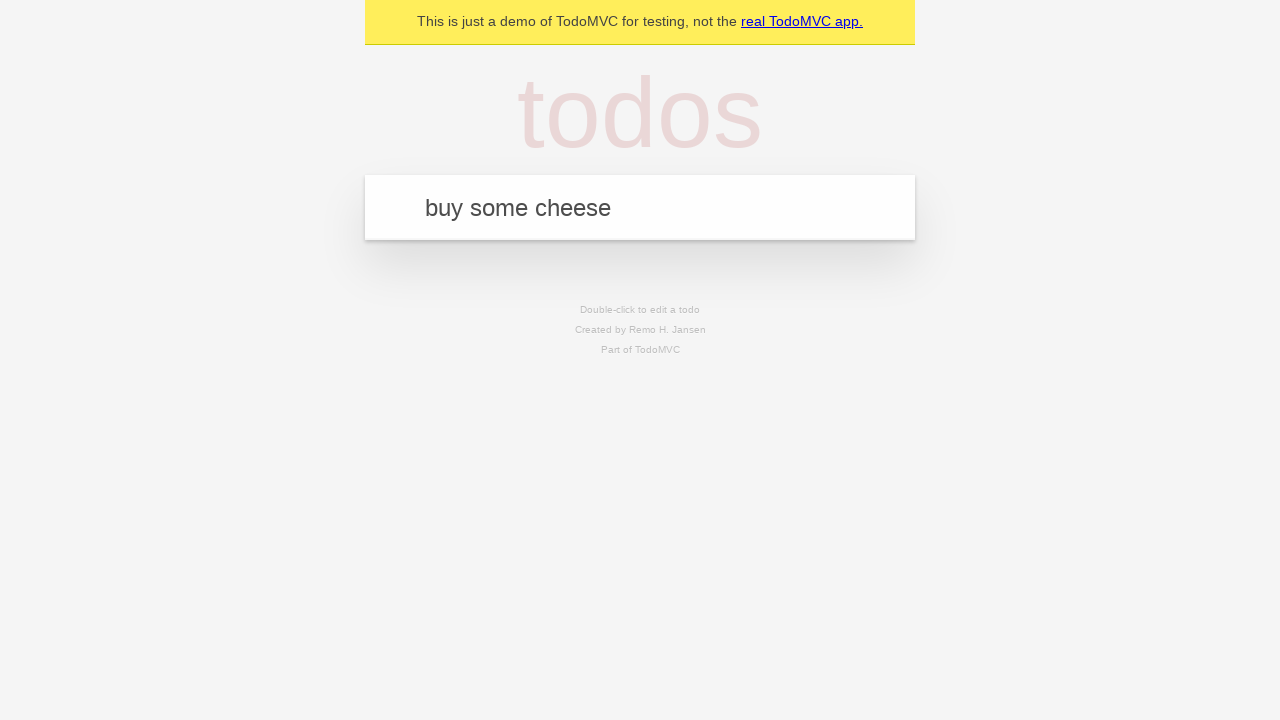

Pressed Enter to add first todo on internal:attr=[placeholder="What needs to be done?"i]
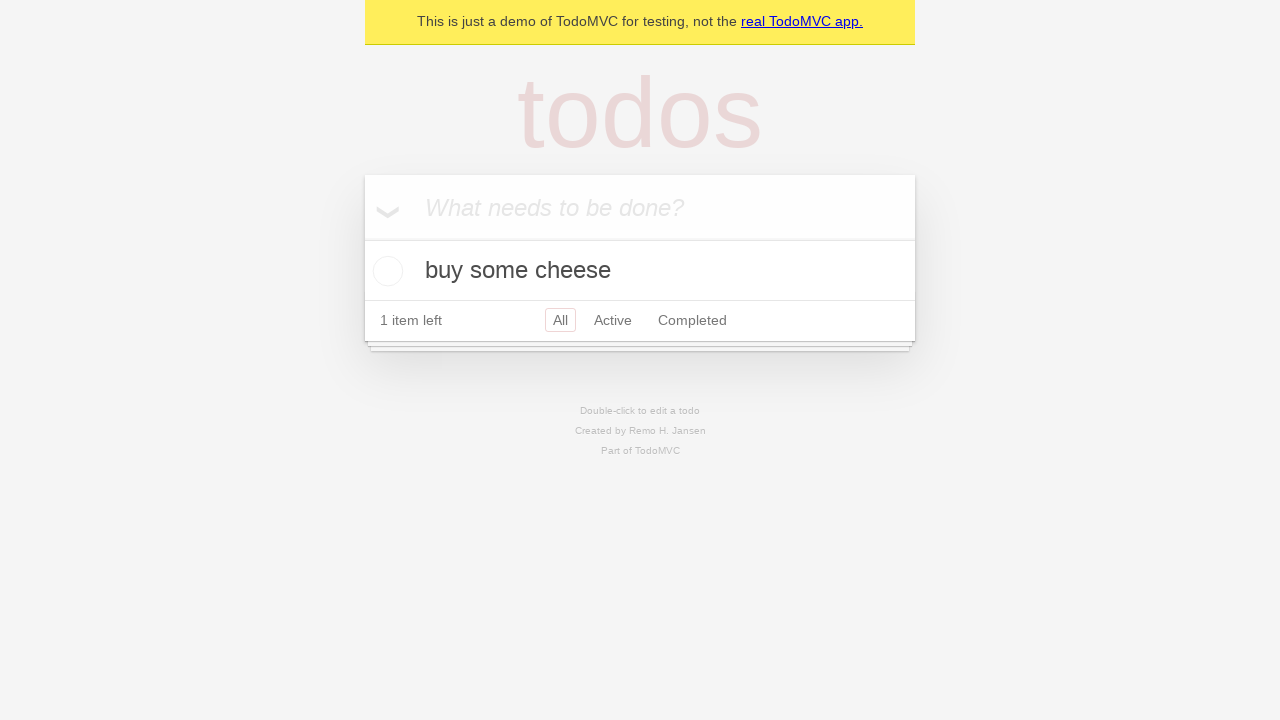

Filled second todo input with 'feed the cat' on internal:attr=[placeholder="What needs to be done?"i]
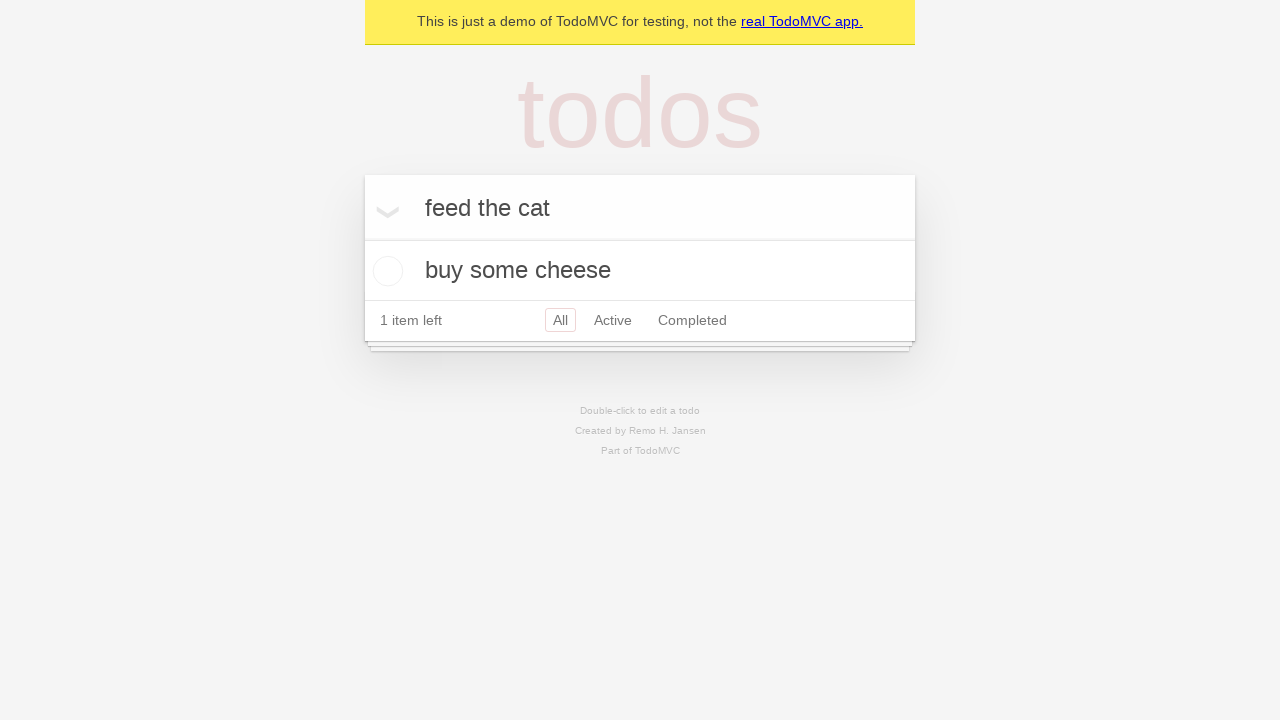

Pressed Enter to add second todo on internal:attr=[placeholder="What needs to be done?"i]
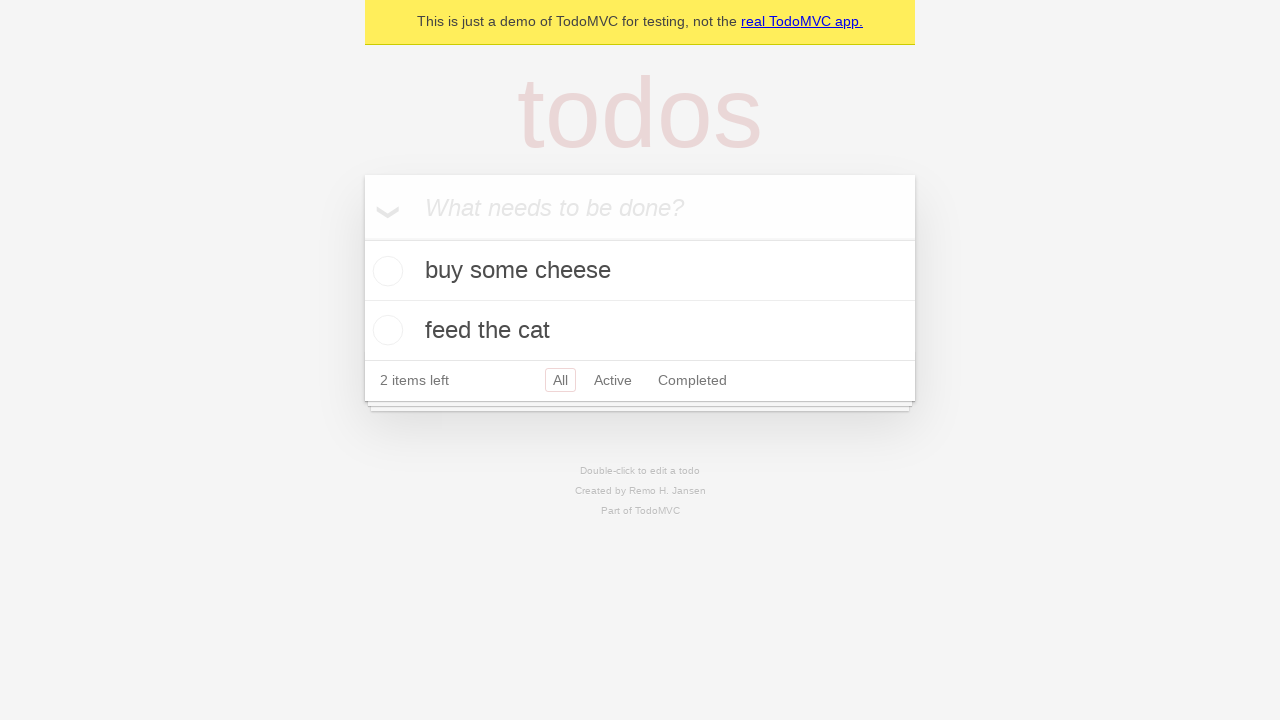

Filled third todo input with 'book a doctors appointment' on internal:attr=[placeholder="What needs to be done?"i]
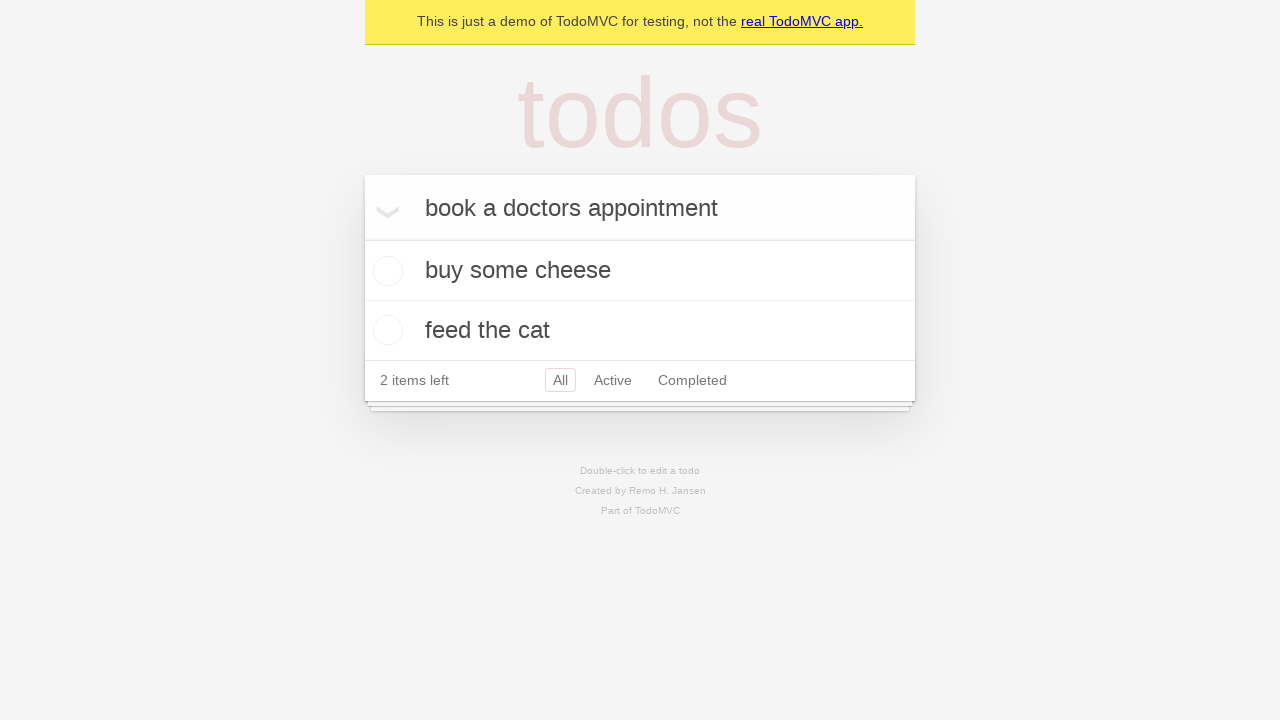

Pressed Enter to add third todo on internal:attr=[placeholder="What needs to be done?"i]
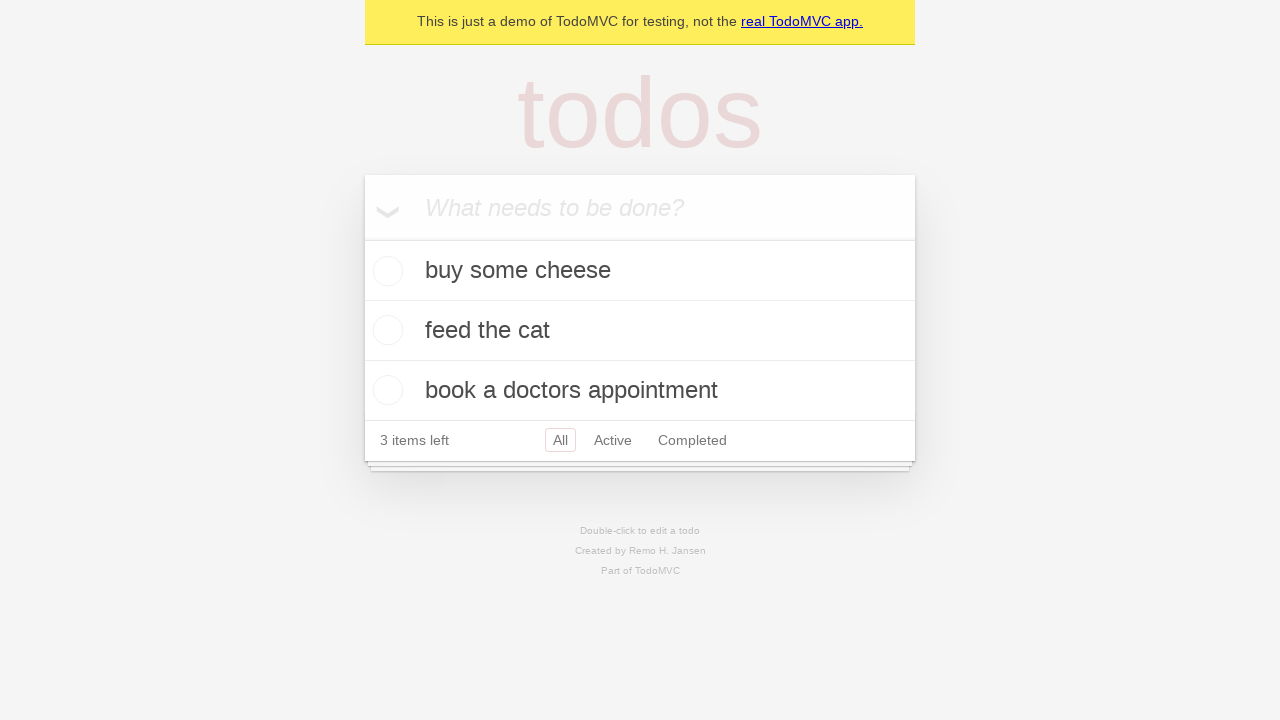

Checked the 'Mark all as complete' toggle to complete all todos at (362, 238) on internal:label="Mark all as complete"i
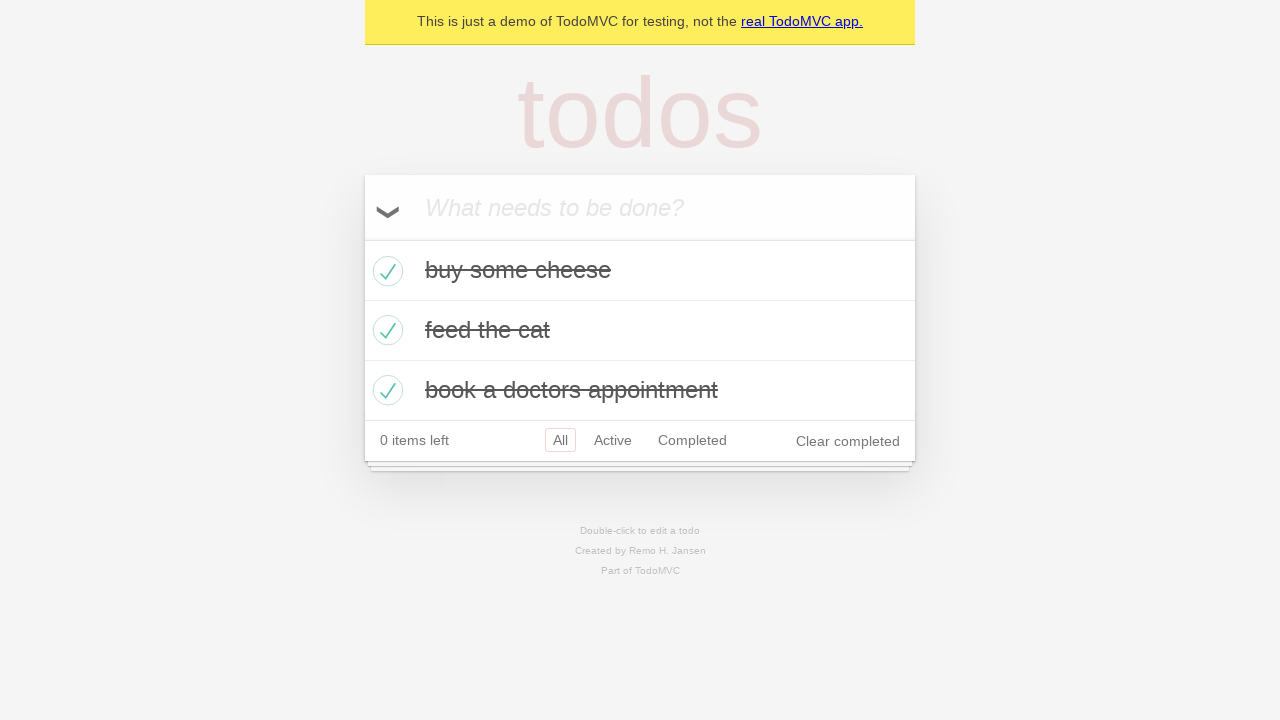

Unchecked the 'Mark all as complete' toggle to clear the complete state of all todos at (362, 238) on internal:label="Mark all as complete"i
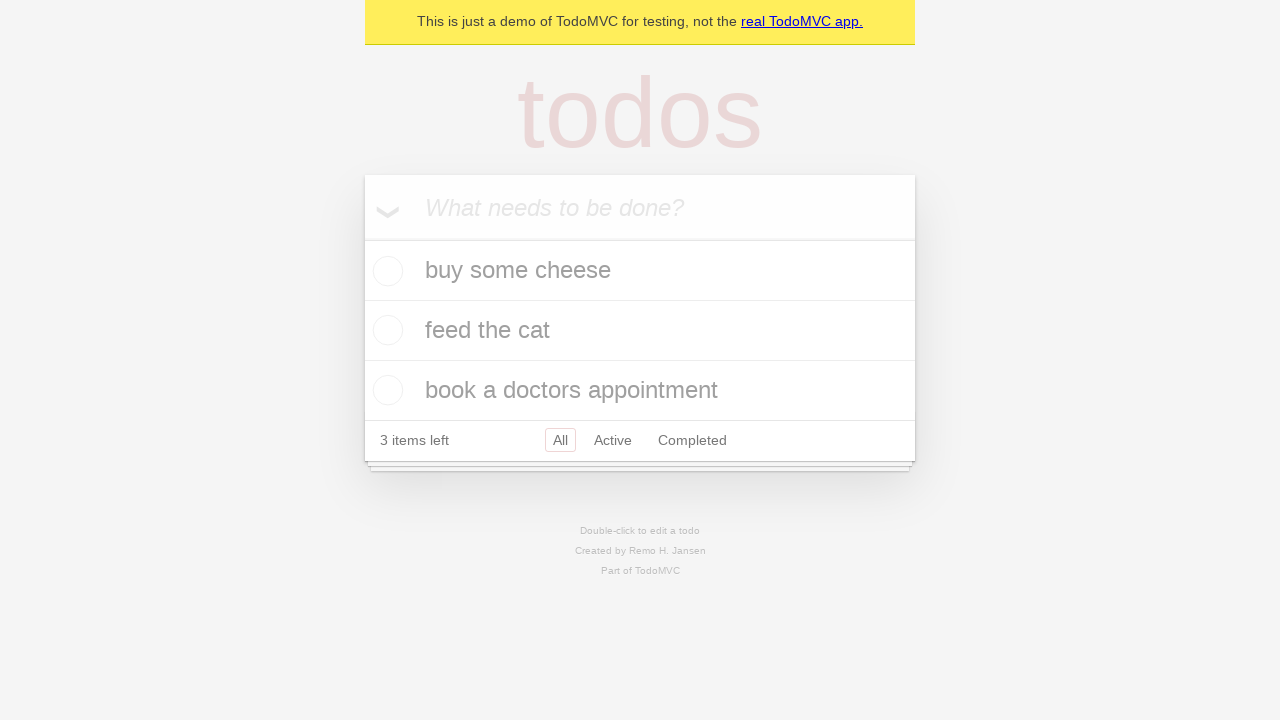

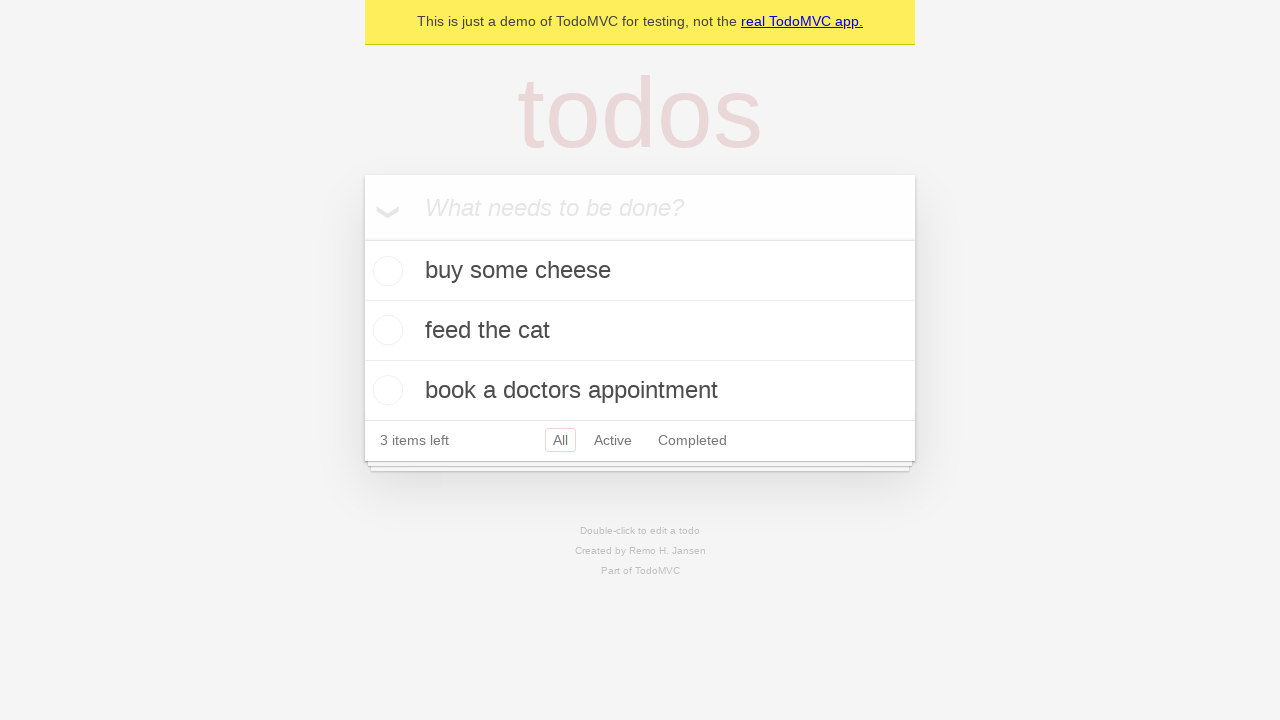